Simple browser launch test that navigates to Flipkart homepage and verifies the page loads successfully

Starting URL: https://www.flipkart.com

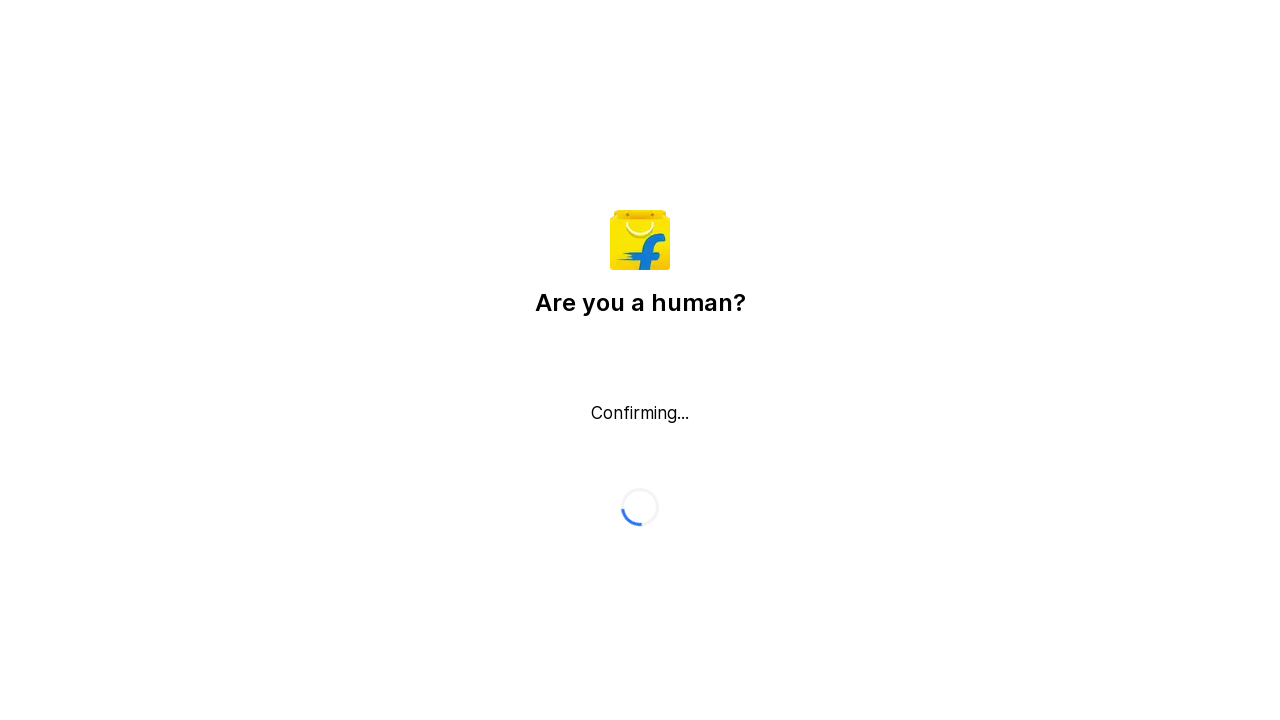

Waited for DOM content to load
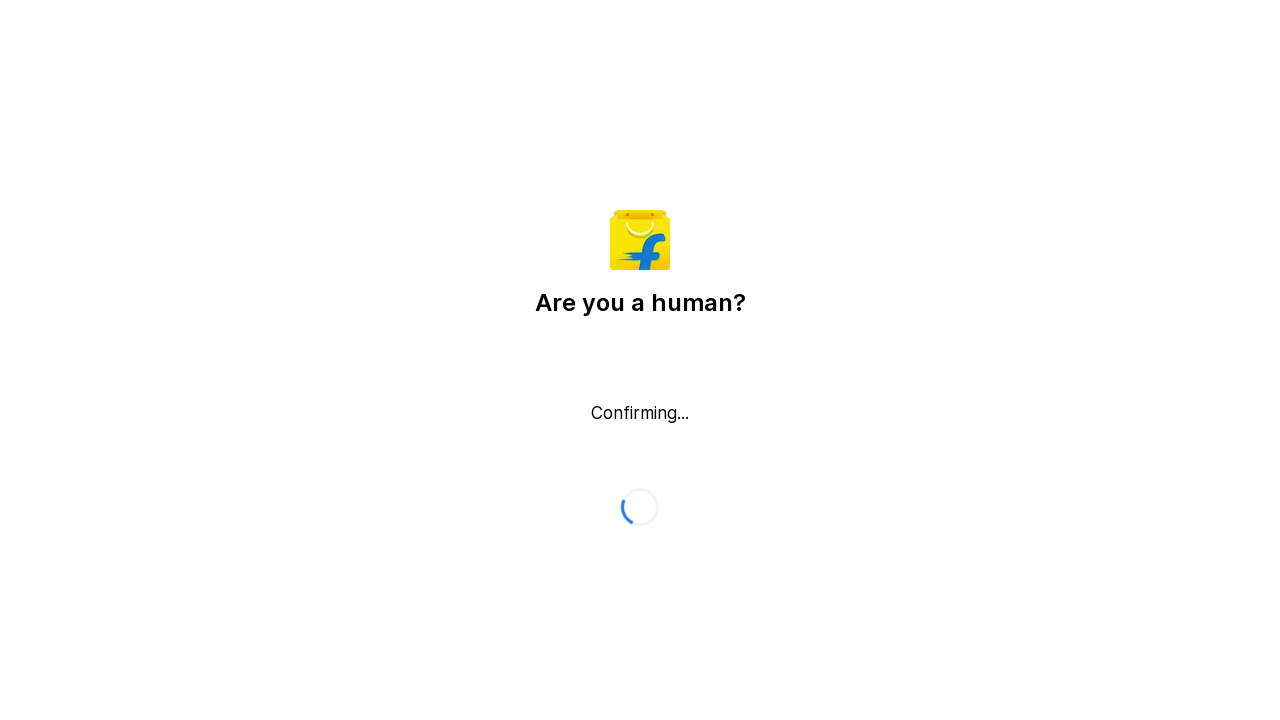

Verified body element is present on Flipkart homepage
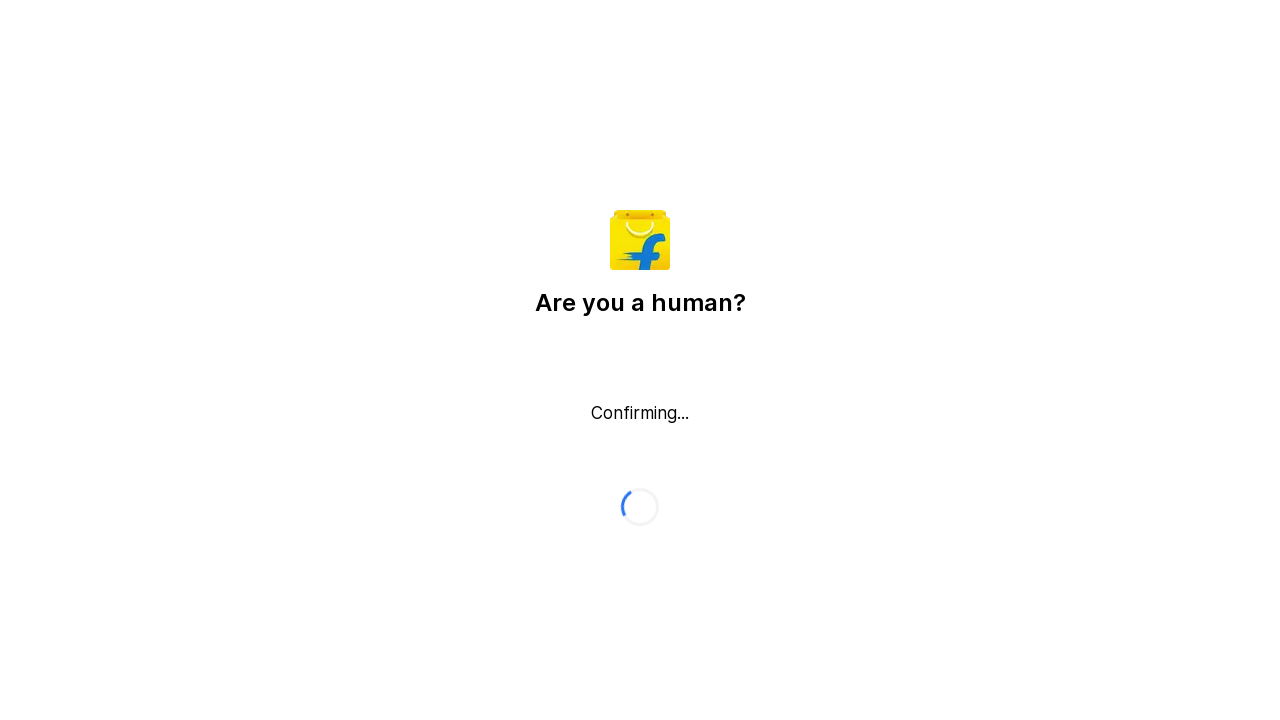

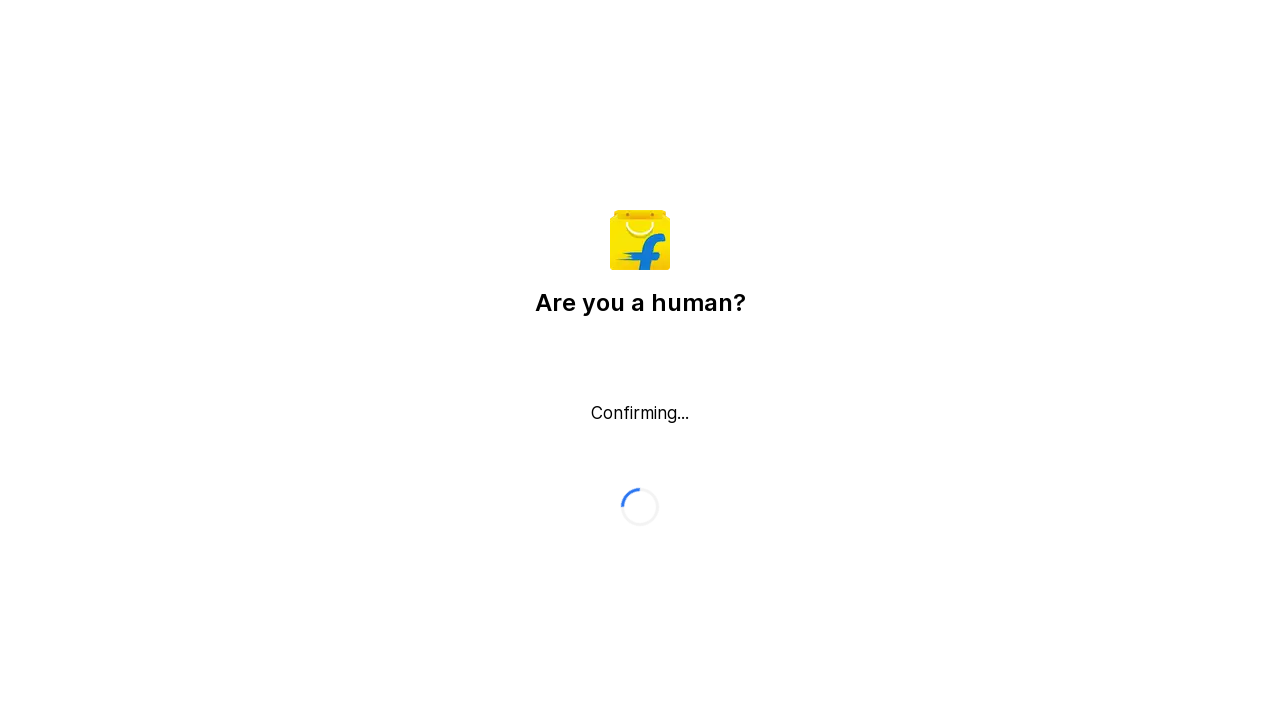